Tests iframe switching and drag-and-drop functionality on jQuery UI demo page, then navigates to the Selectable demo

Starting URL: https://jqueryui.com/droppable/

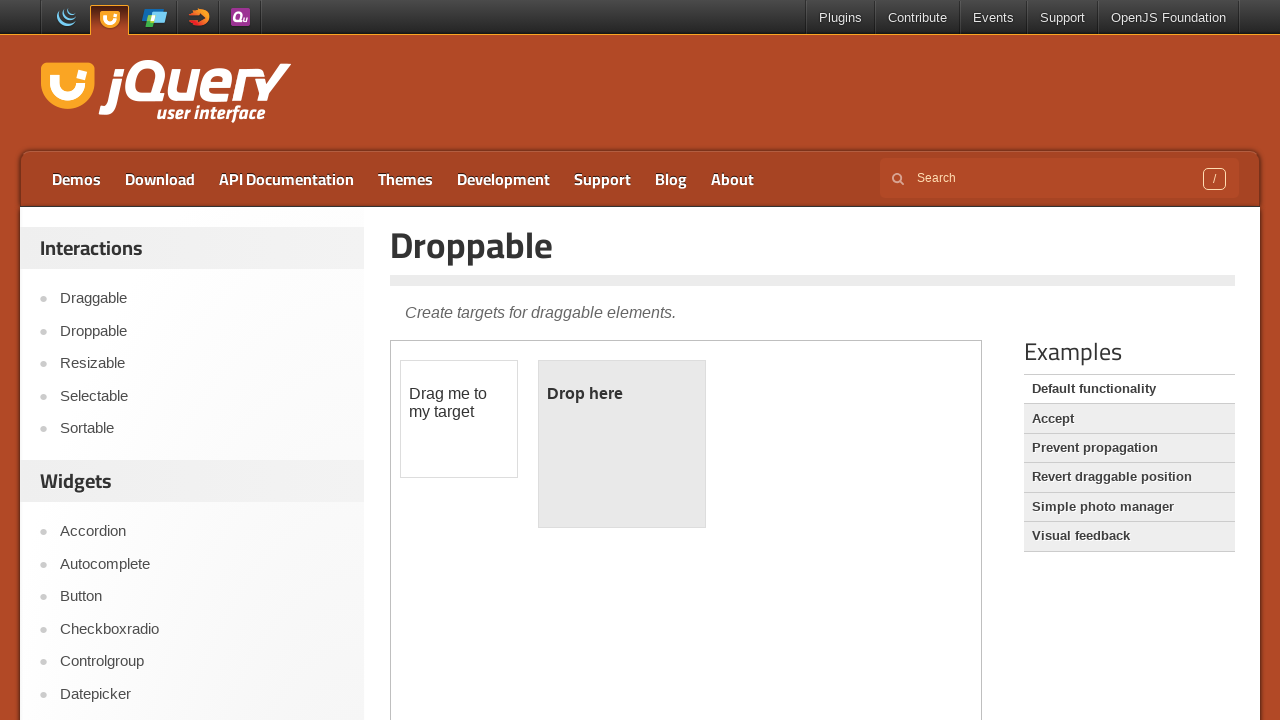

Queried page and found 1 iframes
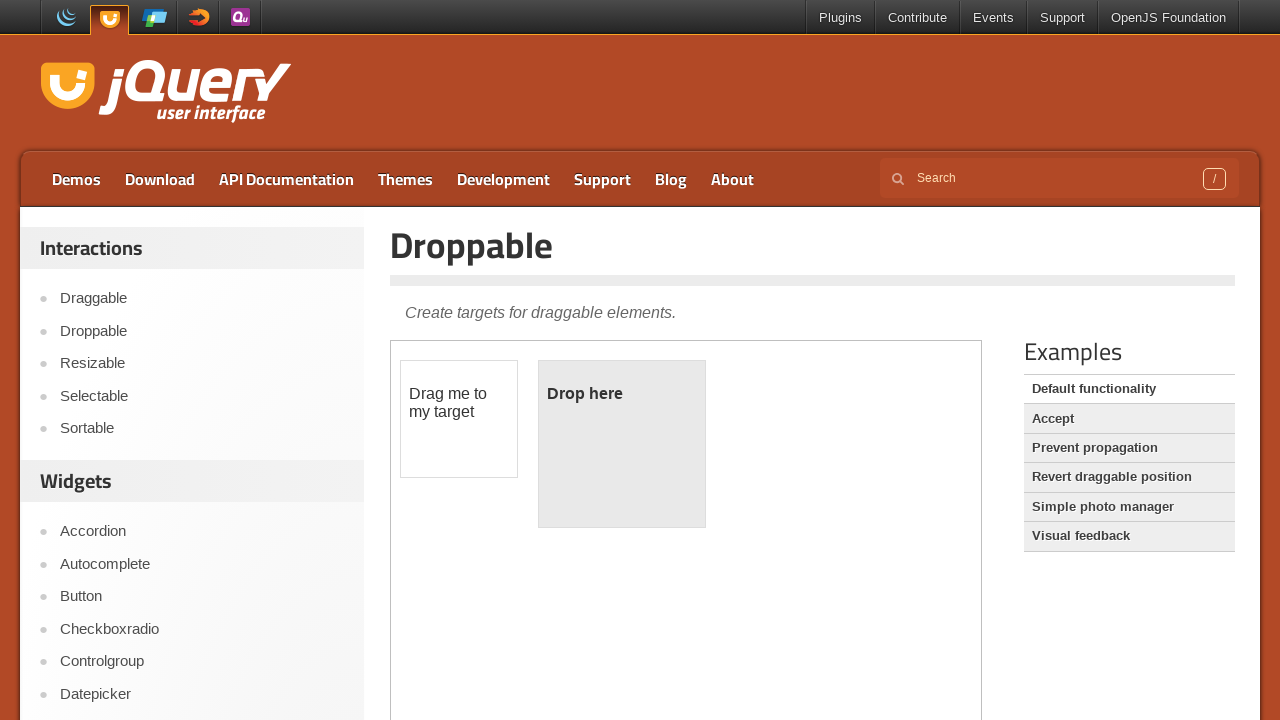

Located the first iframe on the page
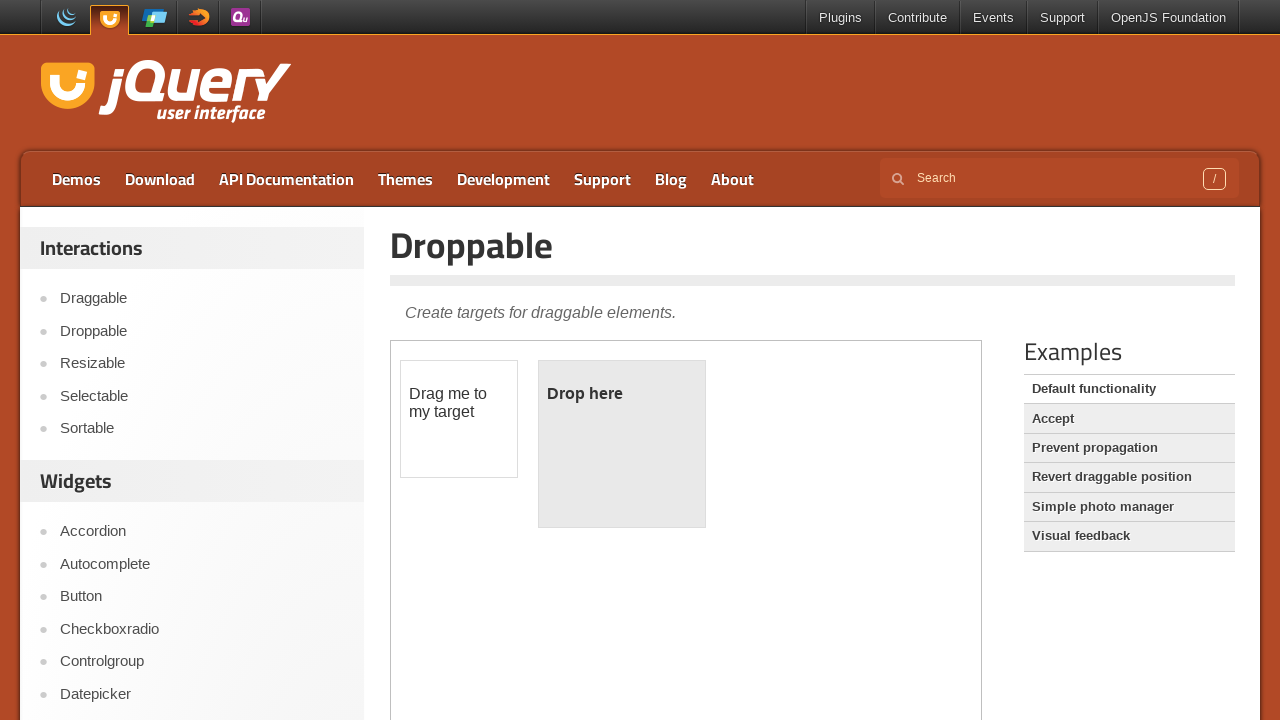

Located draggable element within iframe
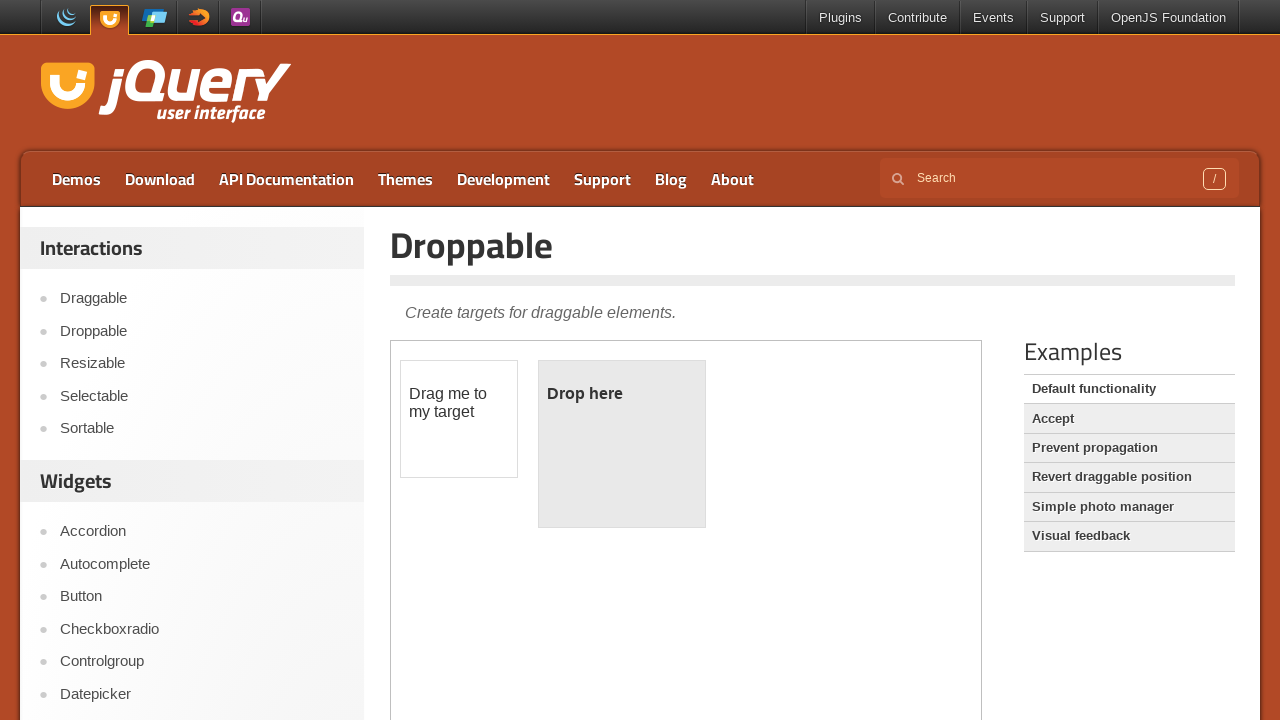

Located droppable element within iframe
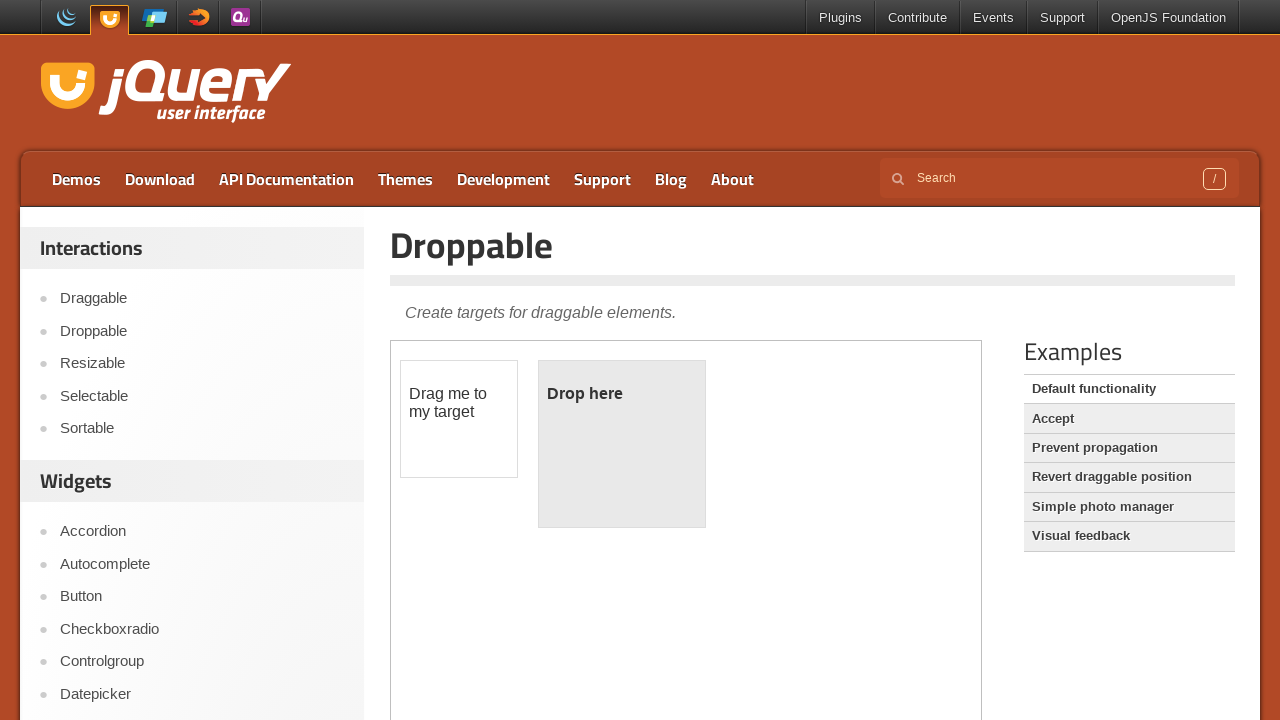

Performed drag-and-drop operation from draggable to droppable element at (622, 444)
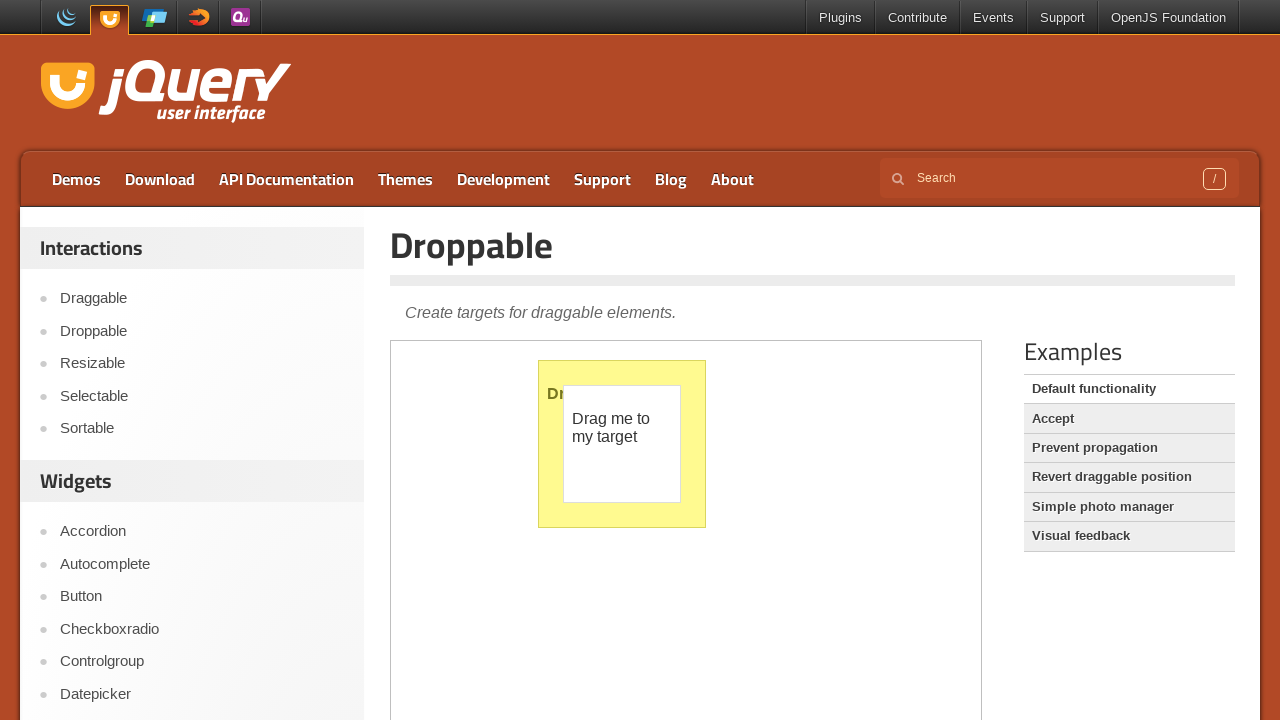

Clicked on Selectable link to navigate to Selectable demo at (202, 396) on xpath=//a[contains(text(),'Selectable')]
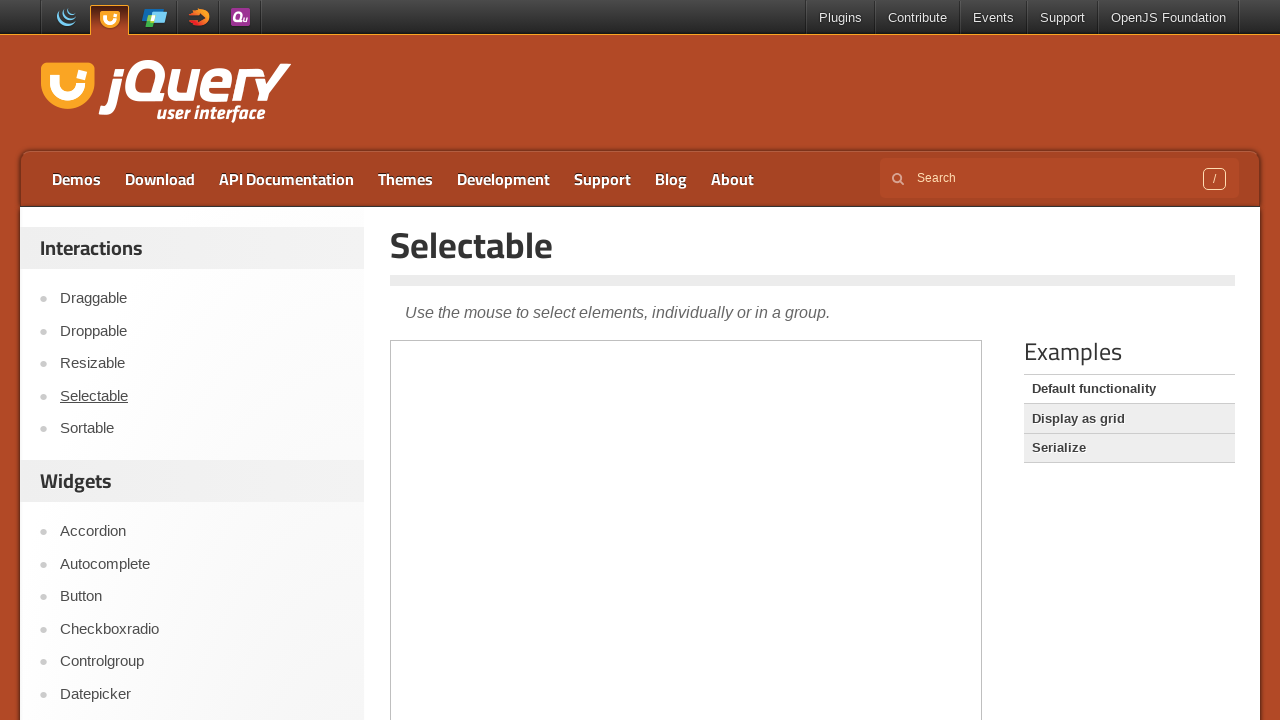

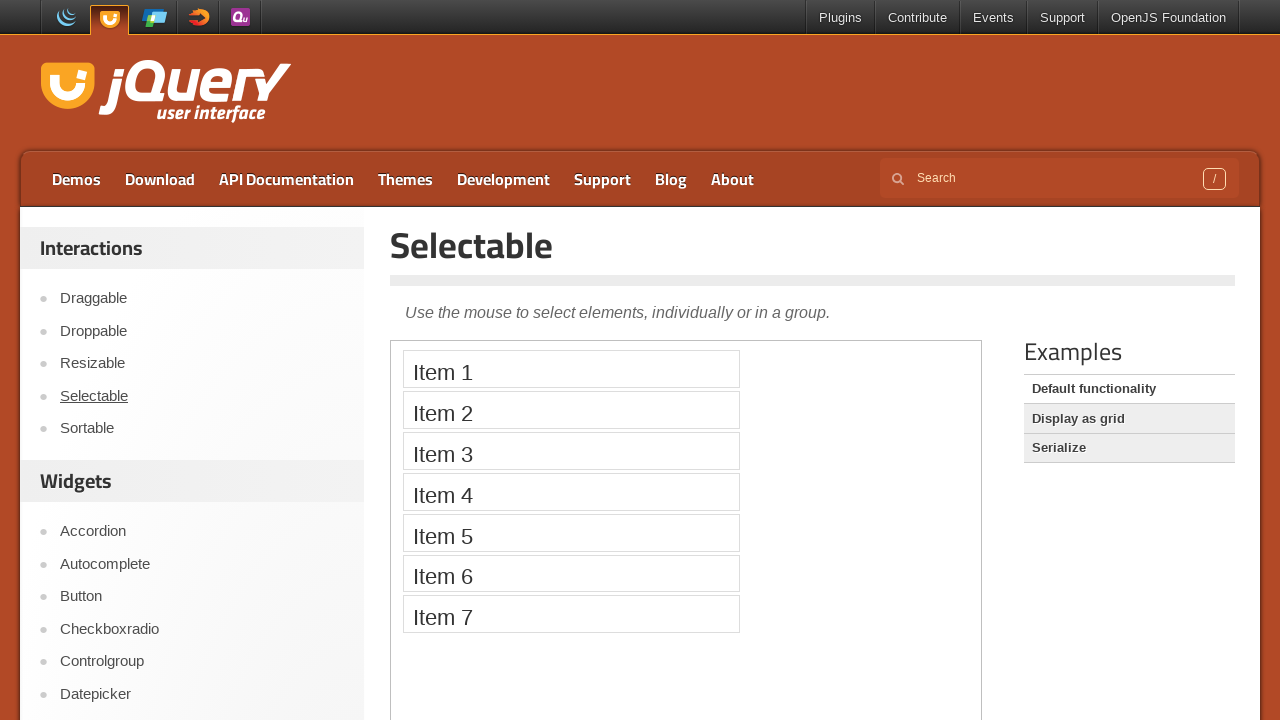